Navigates to a CSDN blog page and verifies that article links are present on the page by checking for anchor tags that link to blog articles.

Starting URL: https://blog.csdn.net/lzw_java?type=blog

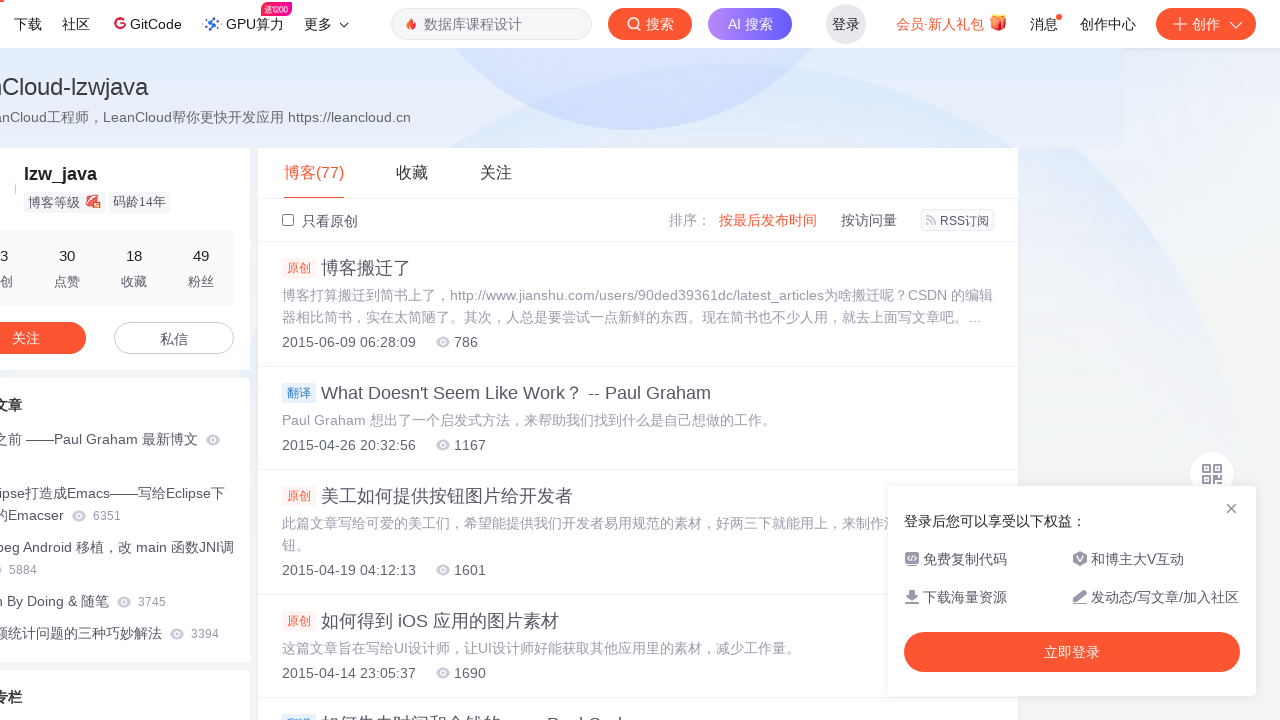

Navigated to CSDN blog page for user lzw_java
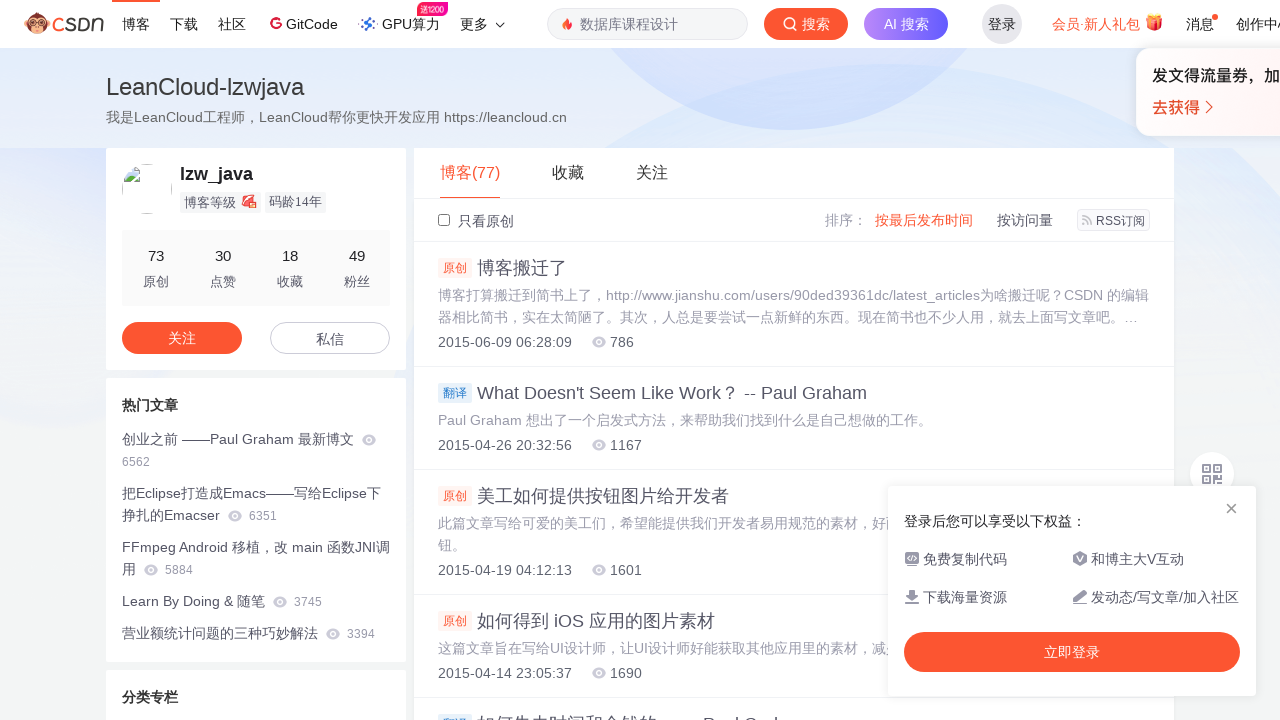

Waited for anchor tags to load on the page
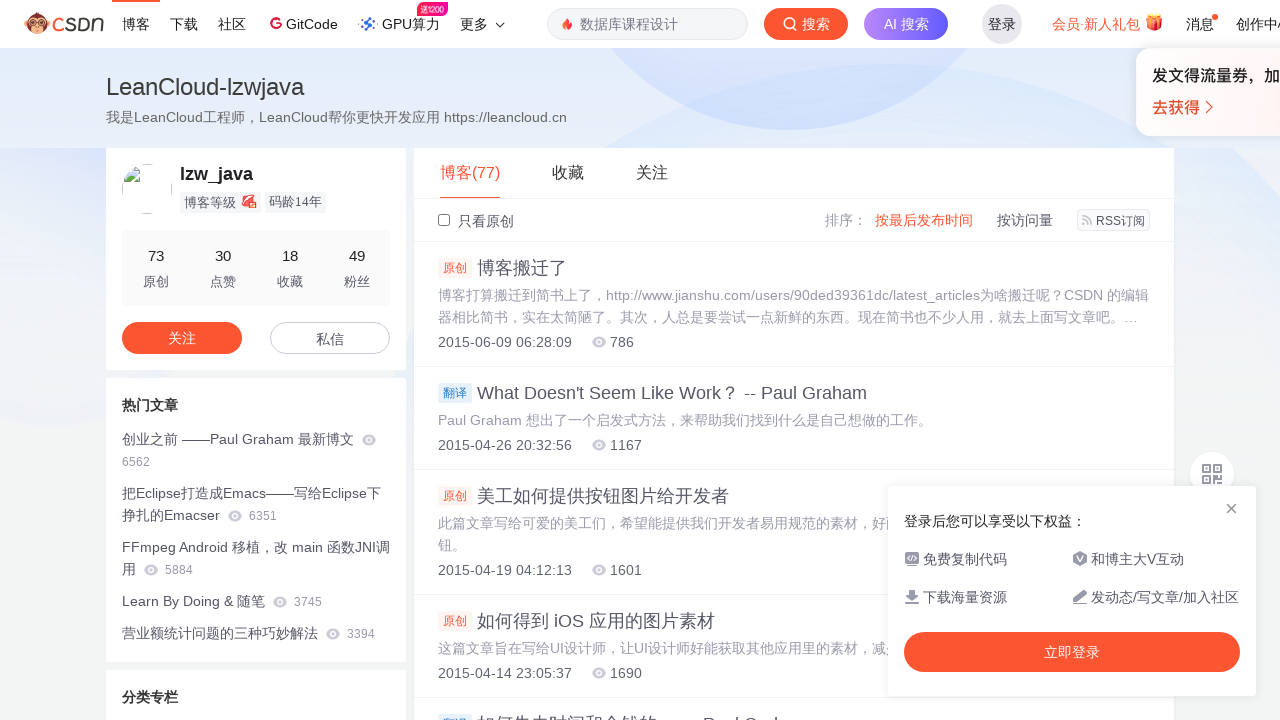

Located article links targeting CSDN blog articles
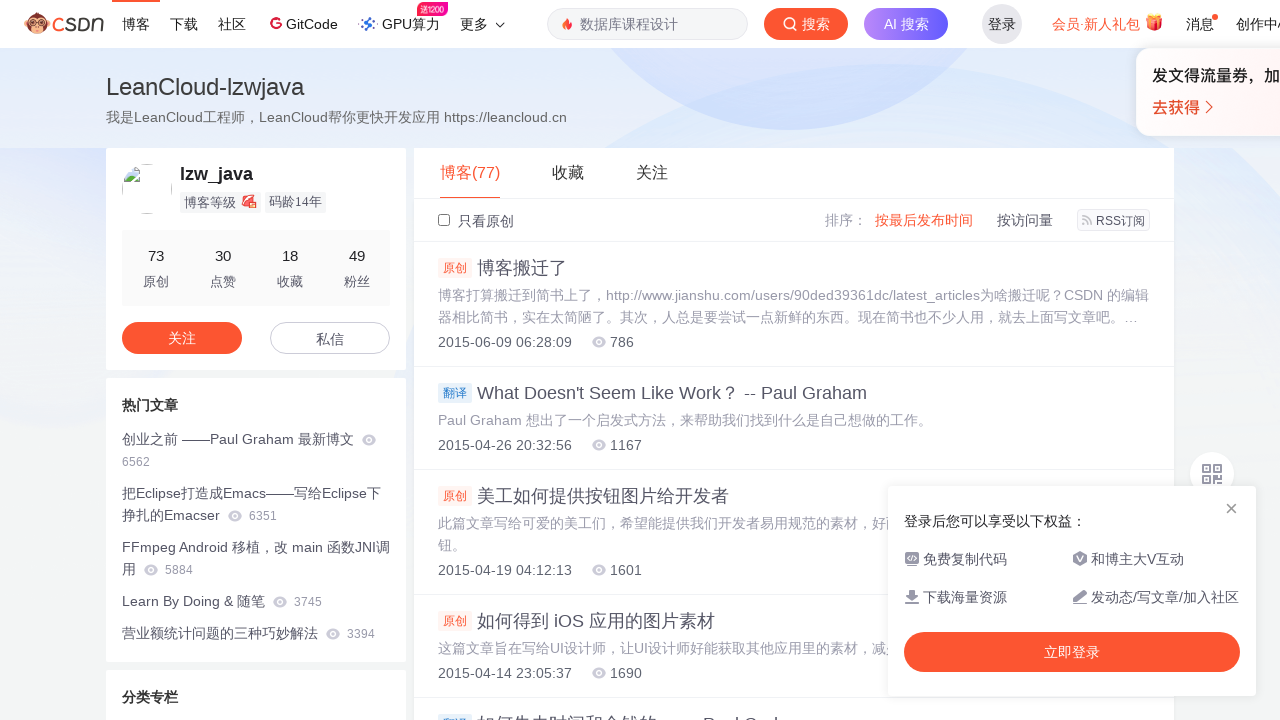

Verified that the first article link is visible on the page
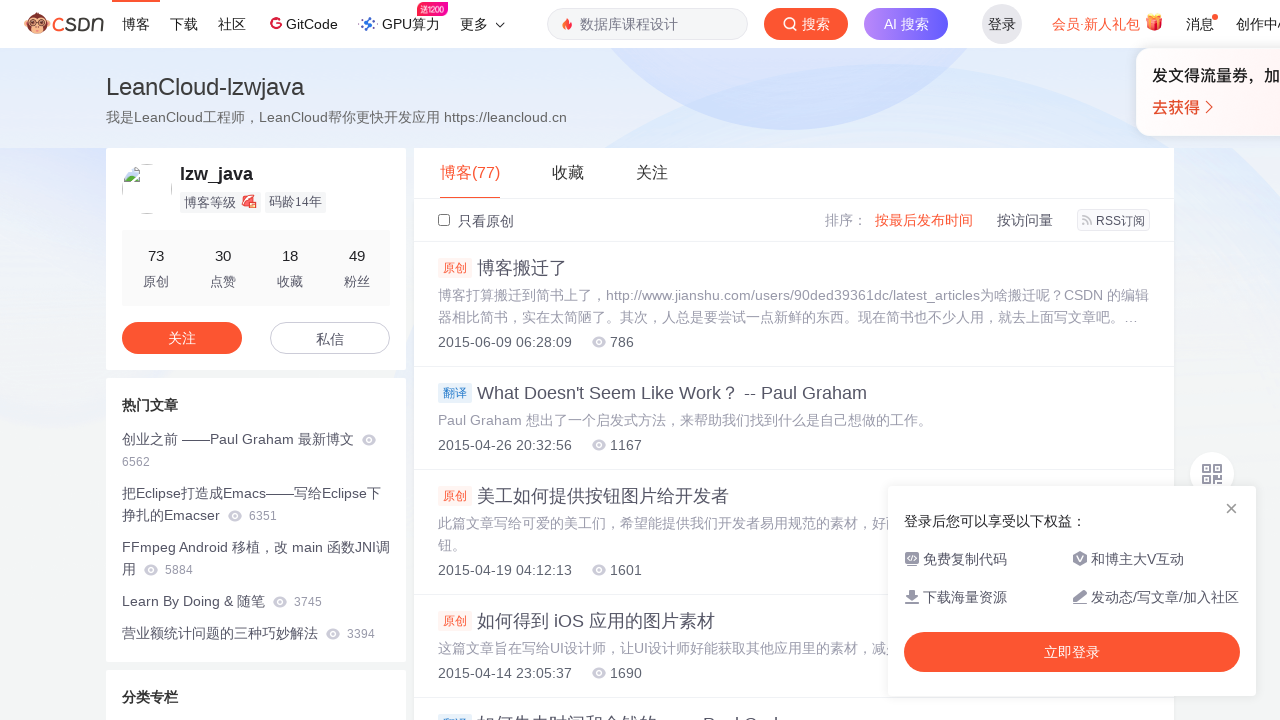

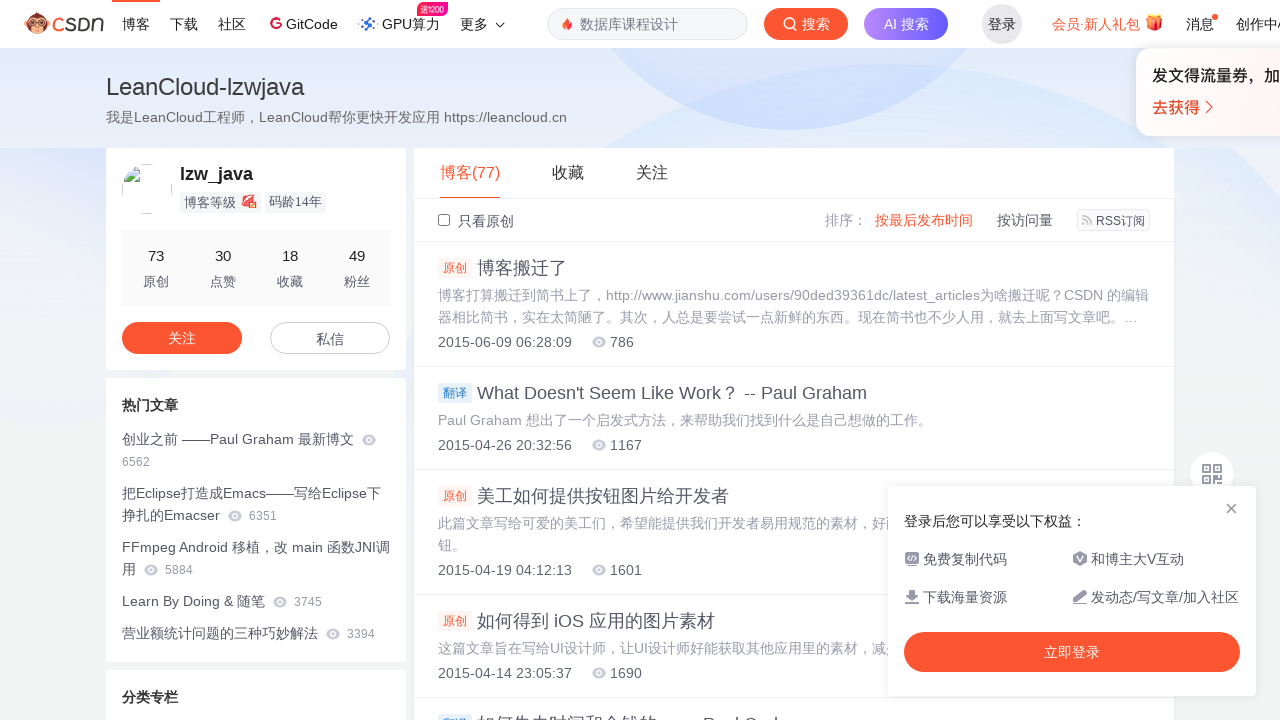